Navigates to the Greens Tech Selenium course content page and scrolls to view a specific section about Selenium trends

Starting URL: http://greenstech.in/selenium-course-content.html

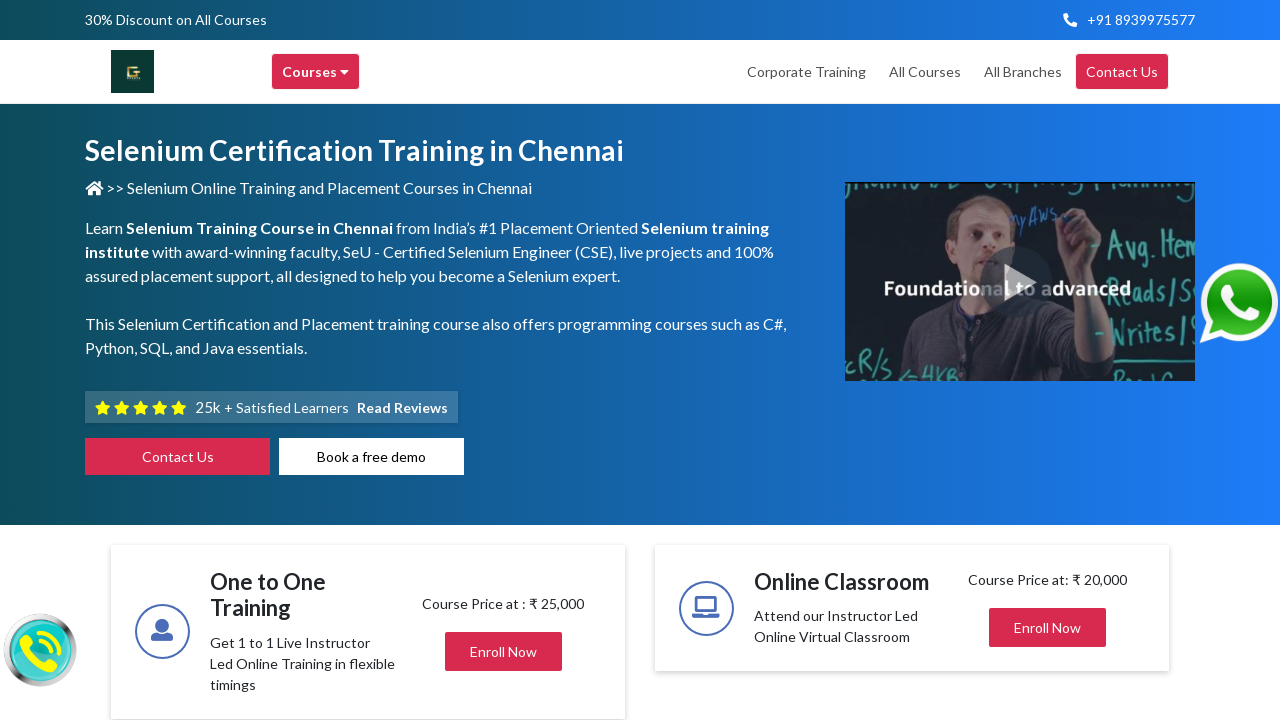

Located the 'Top Selenium Trends In 2020' section element
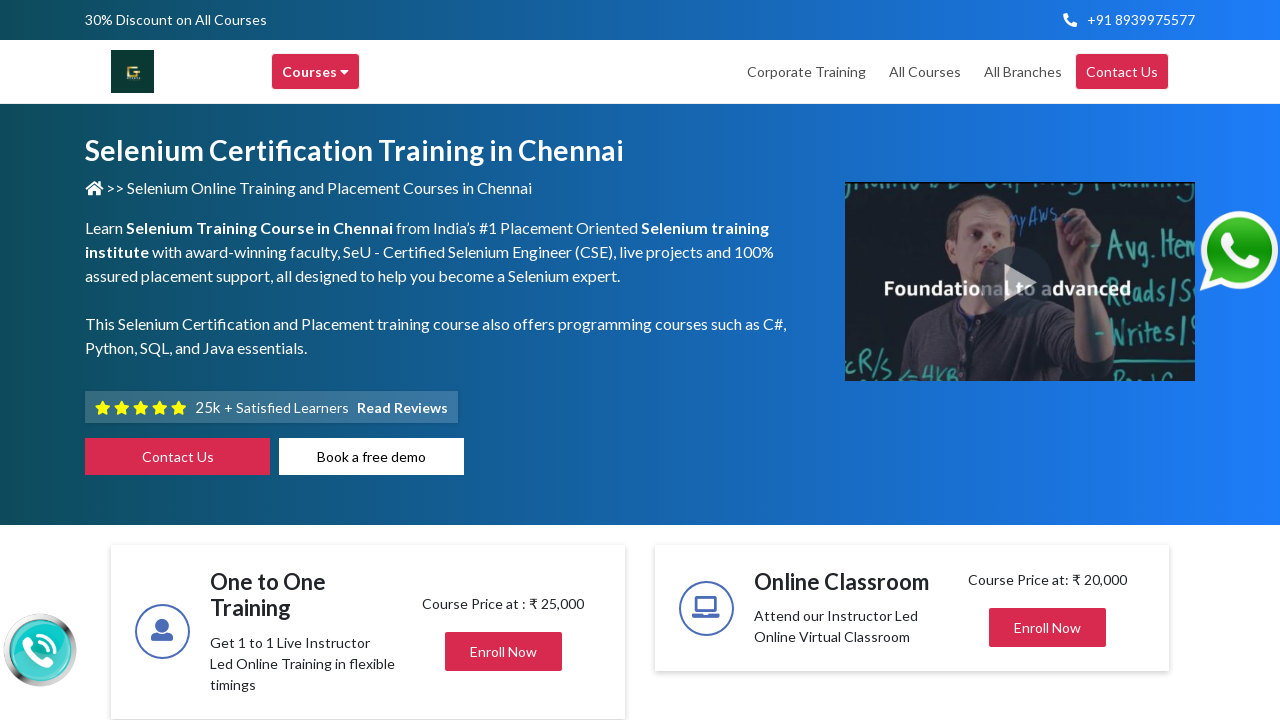

Scrolled to view the 'Top Selenium Trends In 2020' section
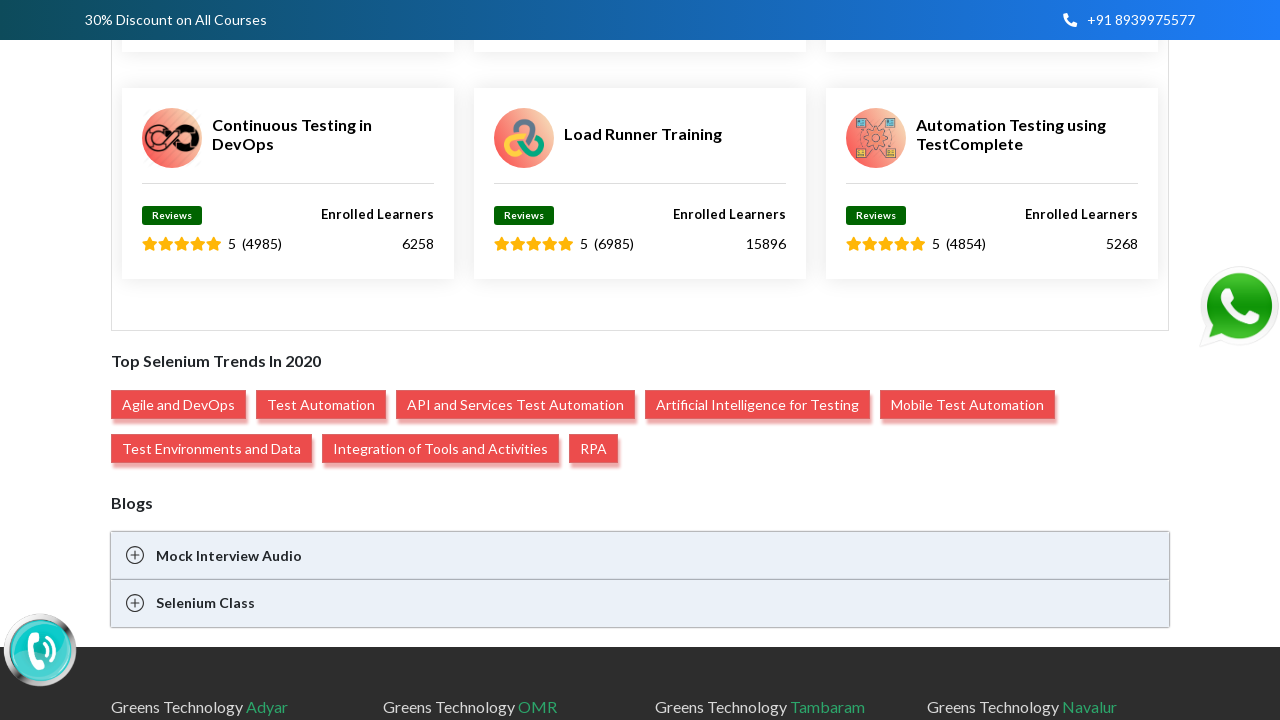

Waited for scroll animation to complete
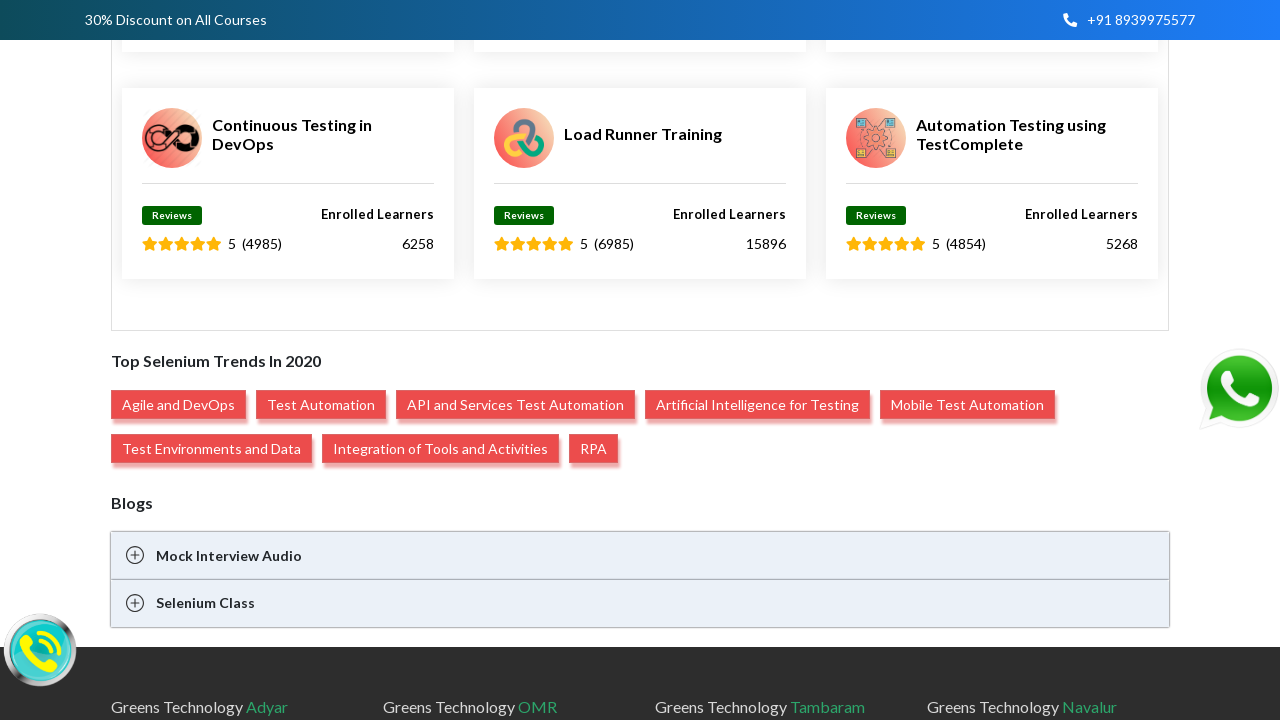

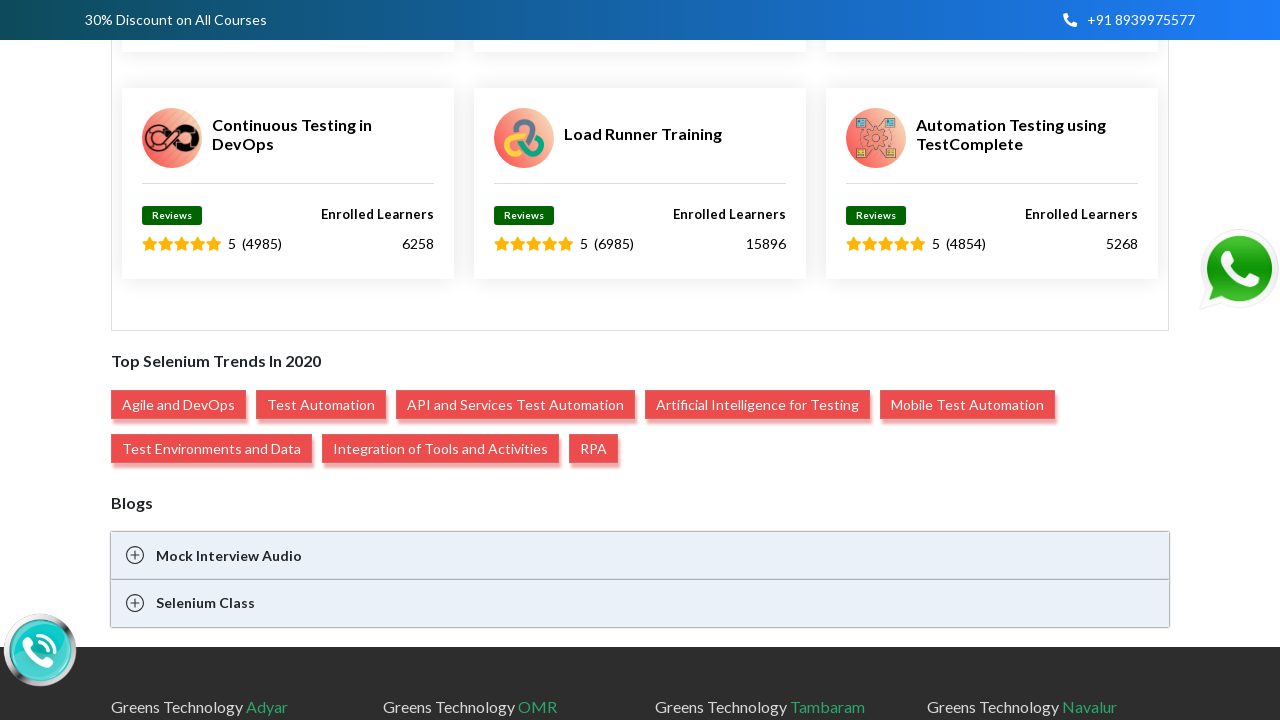